Navigates to browse languages letter M and verifies MySQL is the last language listed

Starting URL: http://www.99-bottles-of-beer.net/

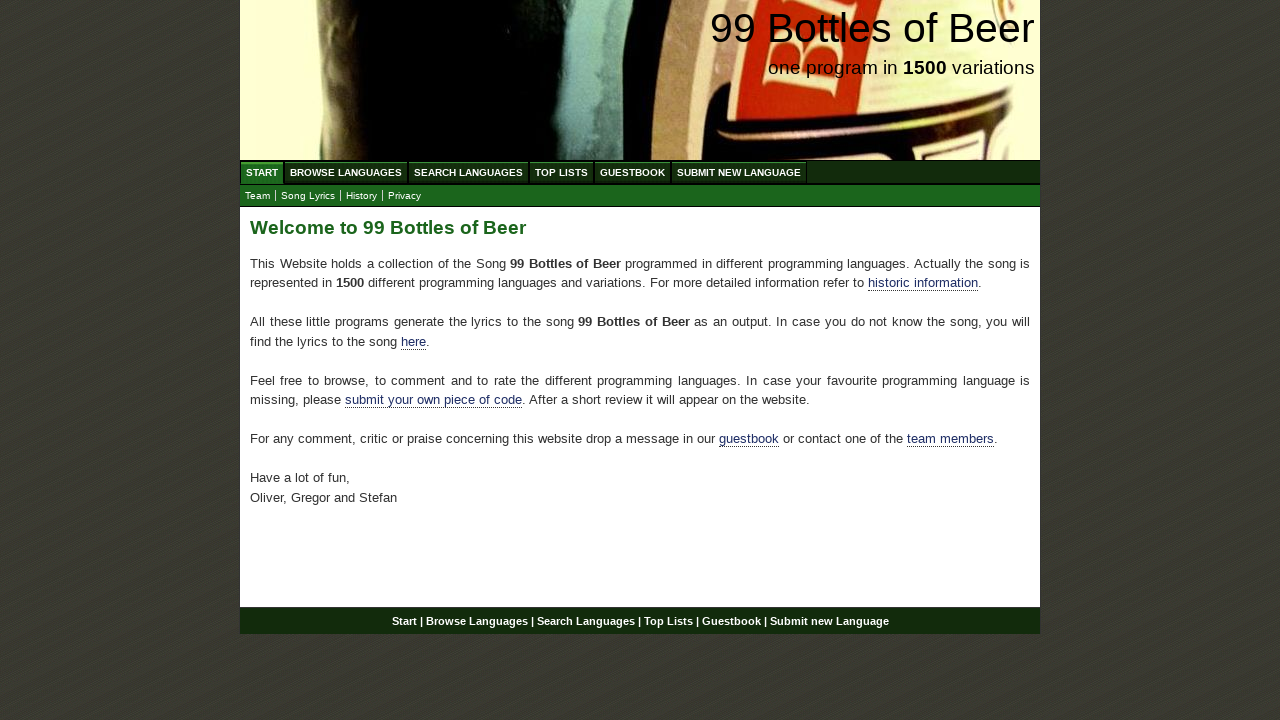

Clicked Browse Languages link at (346, 172) on #menu a[href='/abc.html']
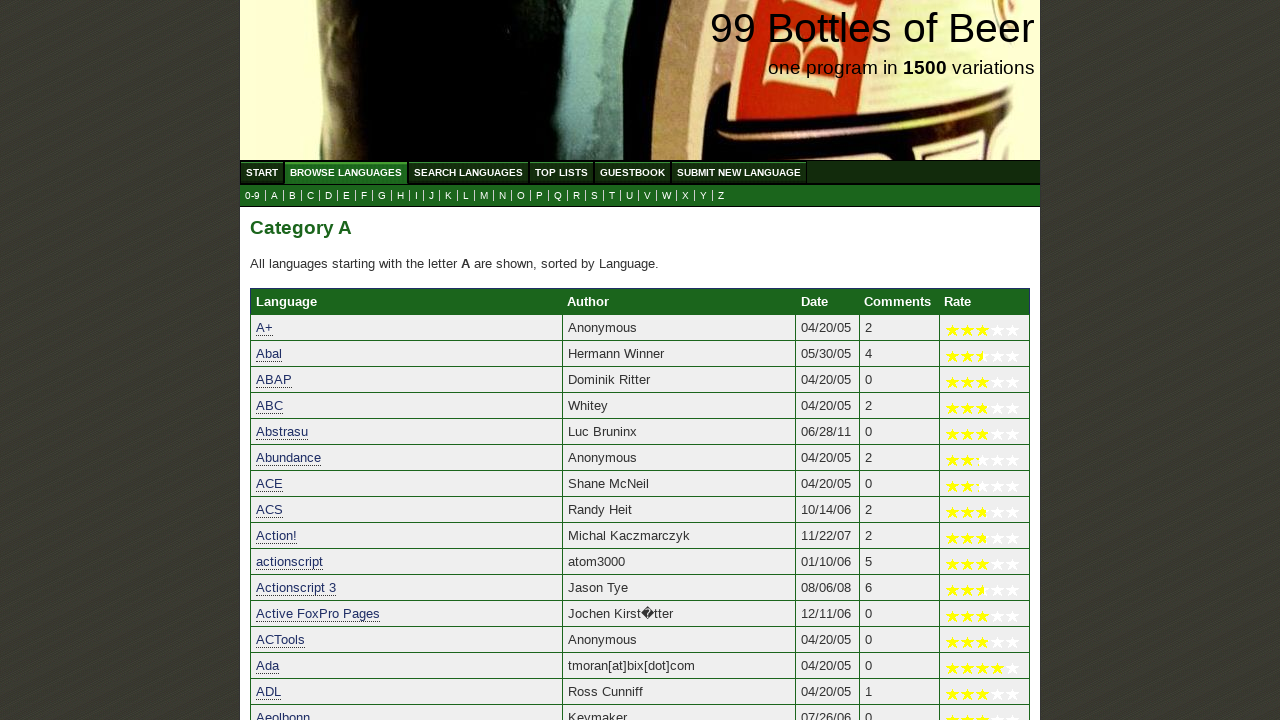

Clicked on letter M to browse languages starting with M at (484, 196) on a[href='m.html']
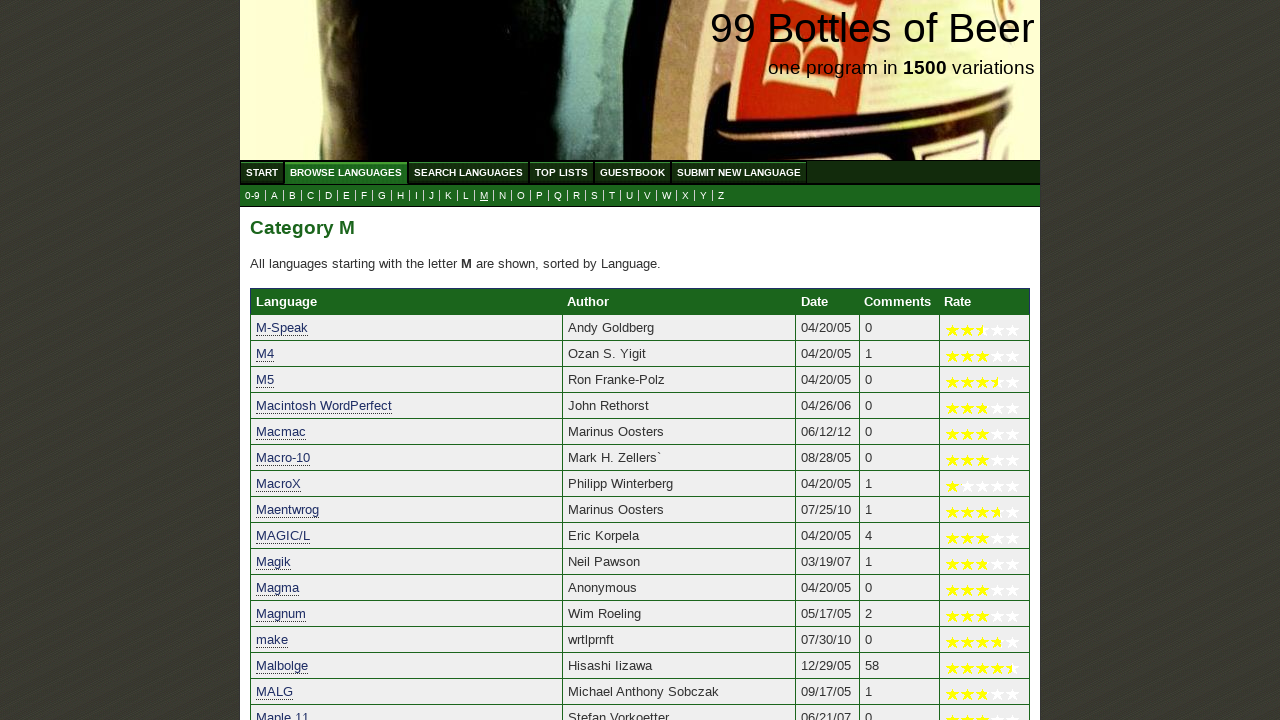

Language table loaded, verified last row is visible
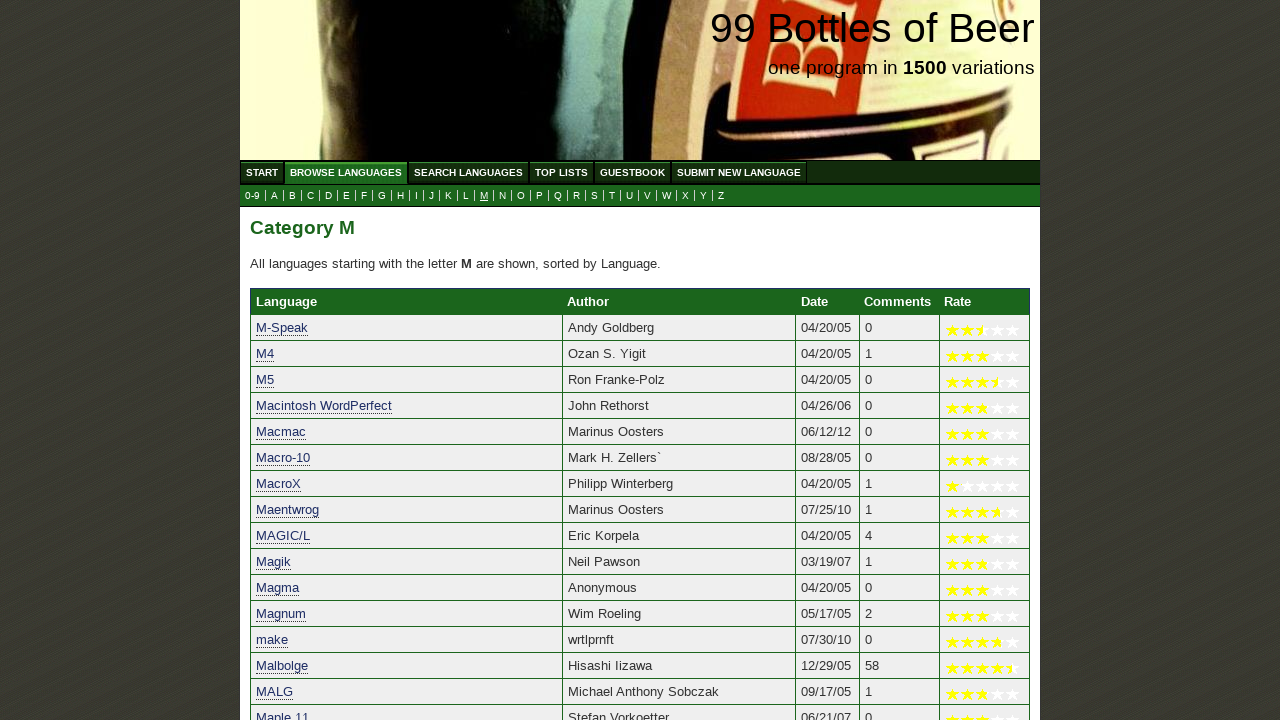

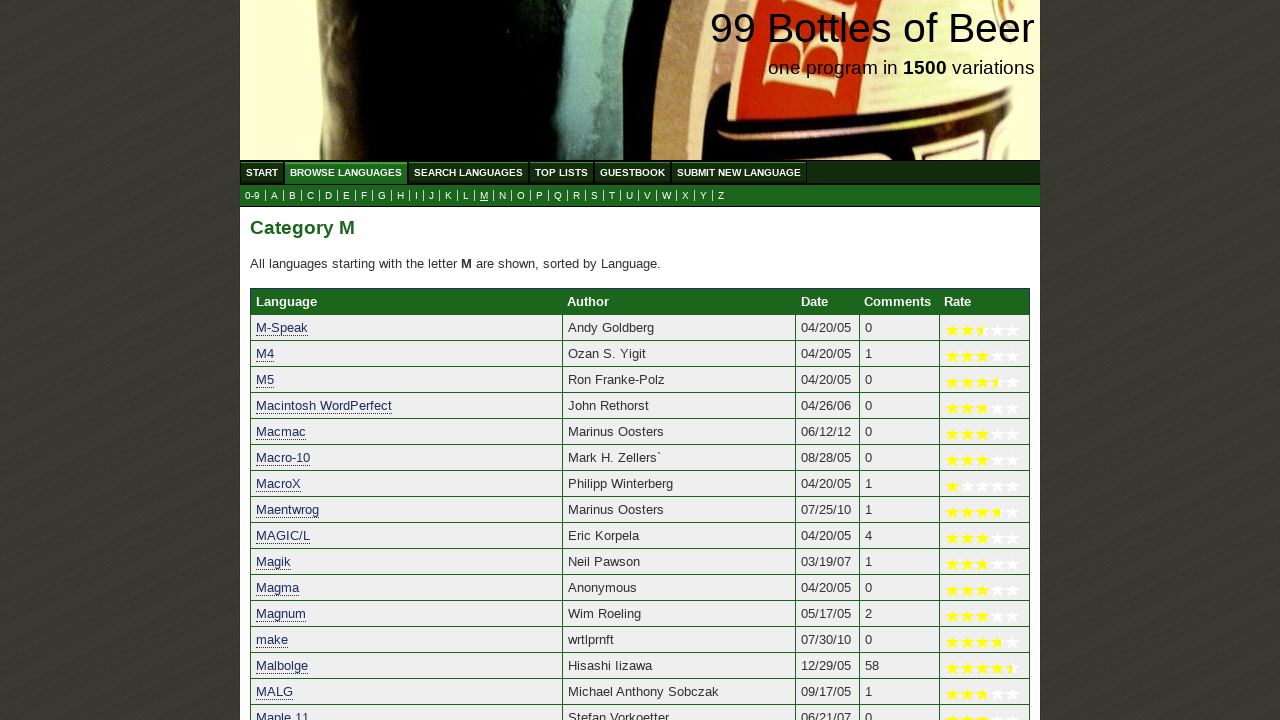